Navigates to anhtester.com and clicks on the Mobile Testing section

Starting URL: https://anhtester.com

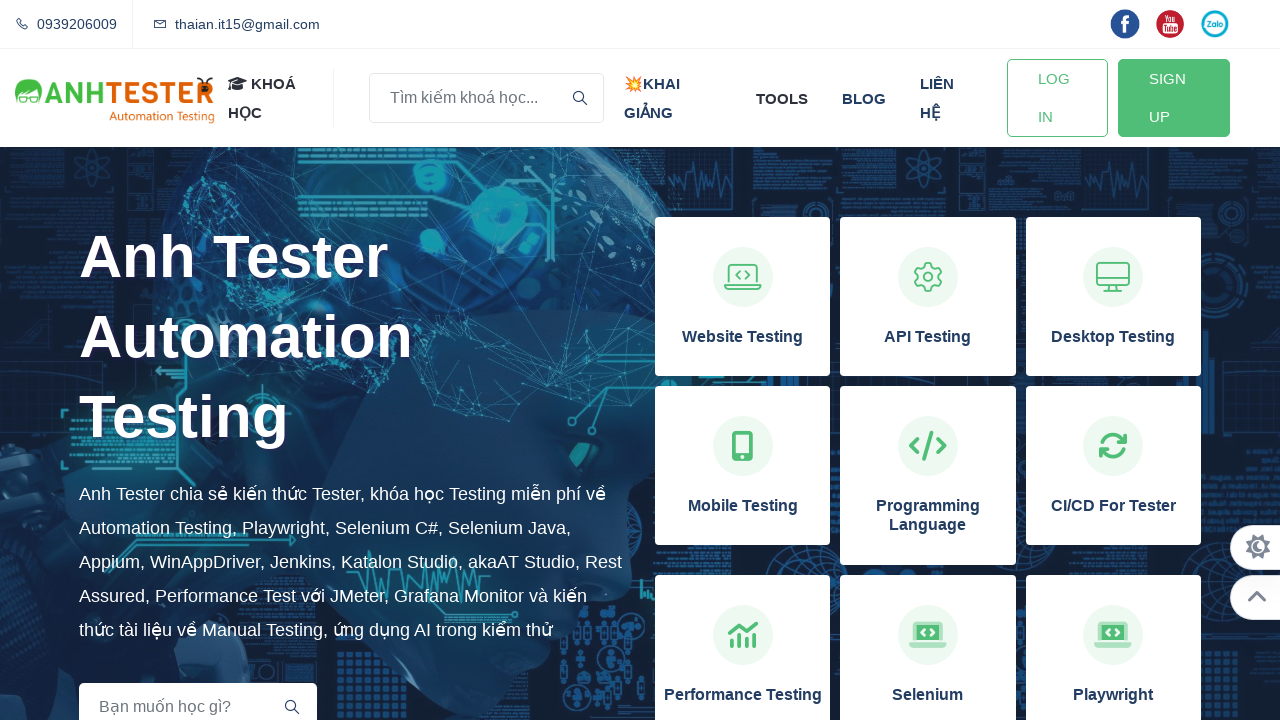

Clicked on the Mobile Testing section at (743, 506) on xpath=//h3[normalize-space()='Mobile Testing']
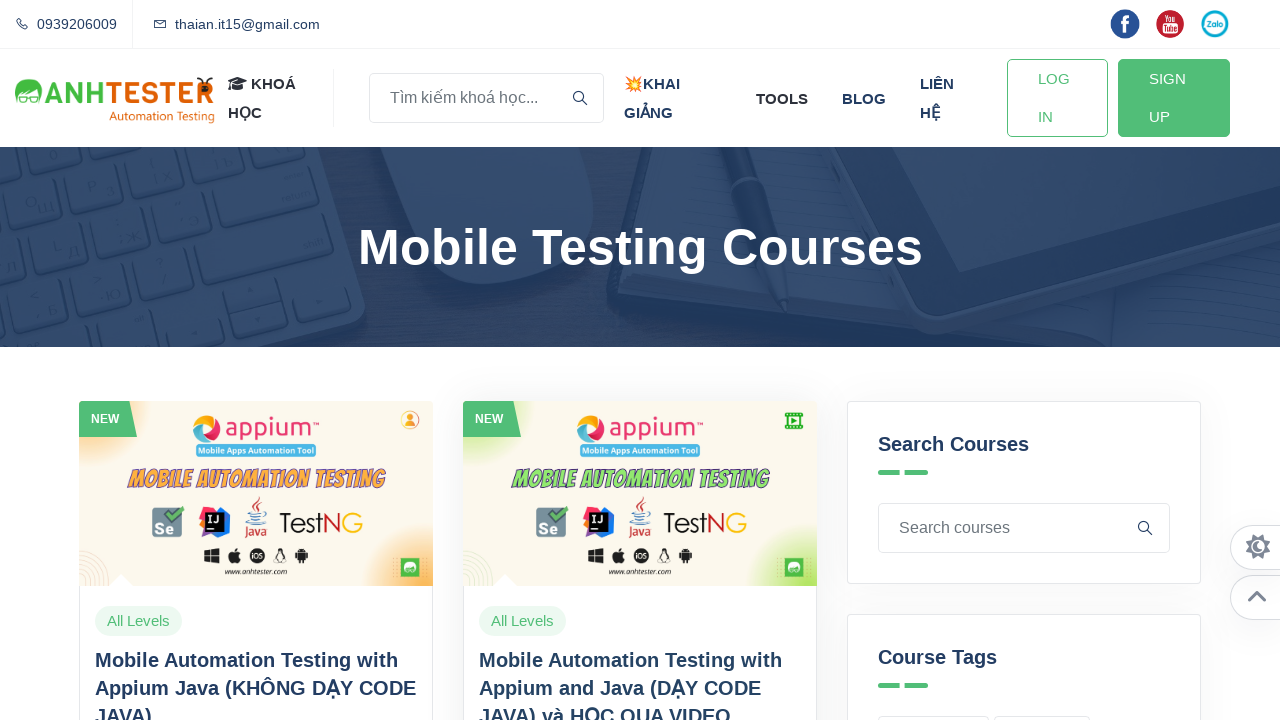

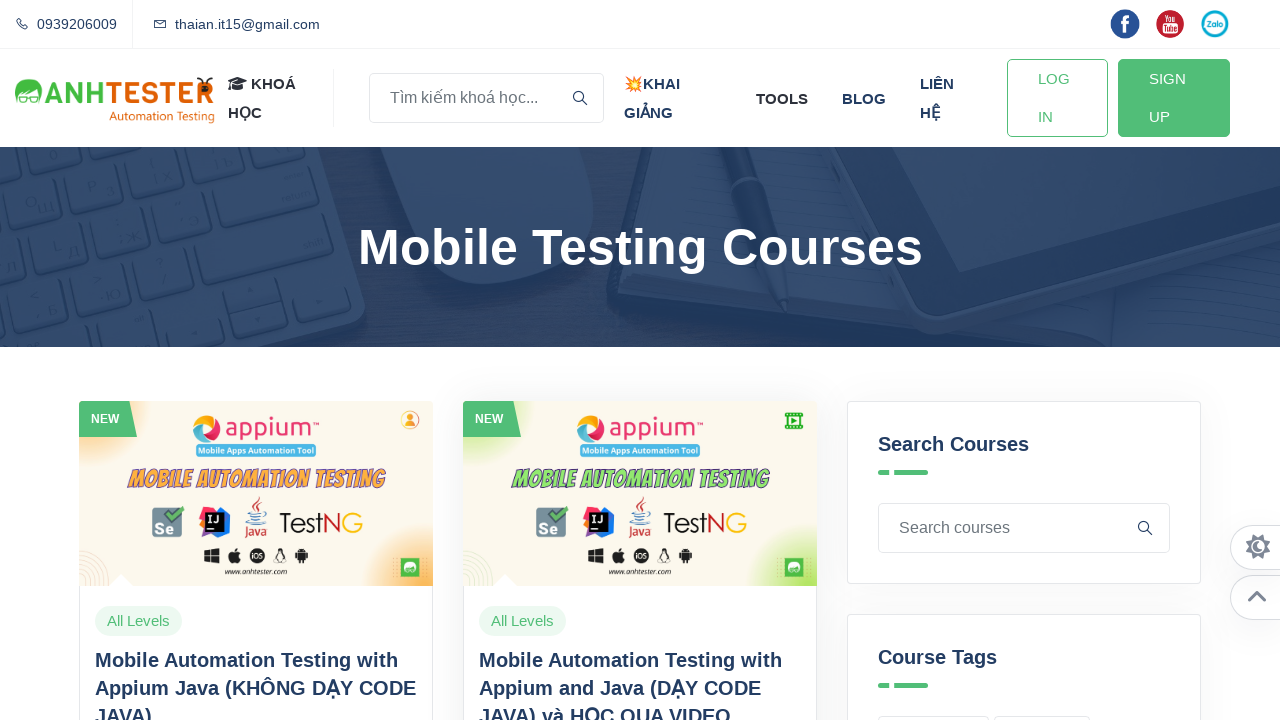